Tests calculator subtraction by entering 3.5 and 1.2, selecting the subtract operation, and verifying the result is 2.3

Starting URL: https://calculatorhtml.onrender.com/

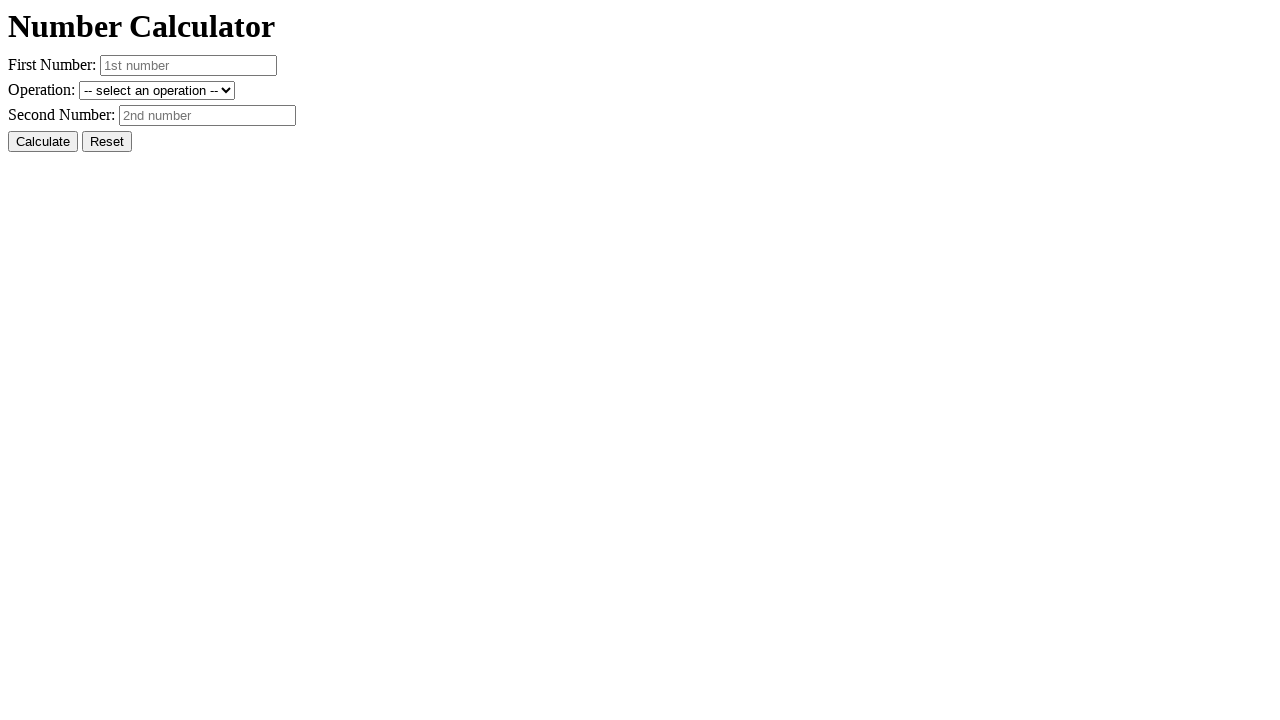

Clicked Reset button to clear previous values at (107, 142) on #resetButton
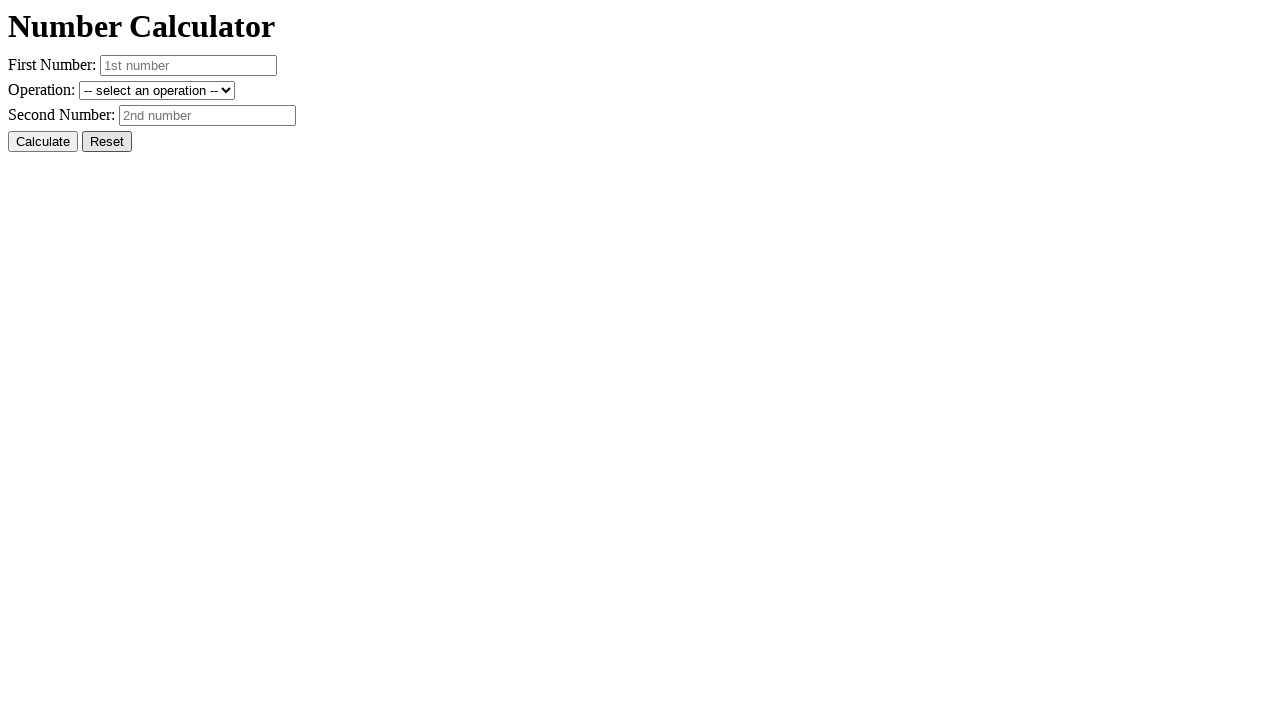

Entered first number 3.5 on #number1
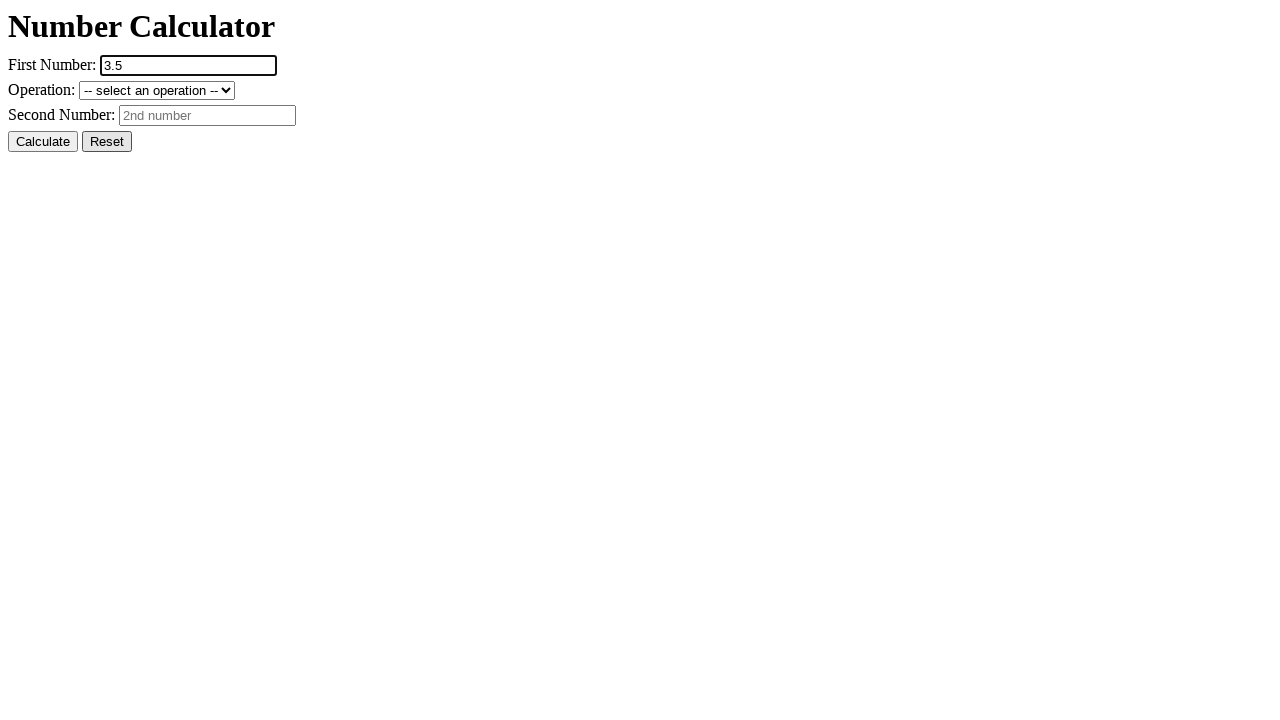

Entered second number 1.2 on #number2
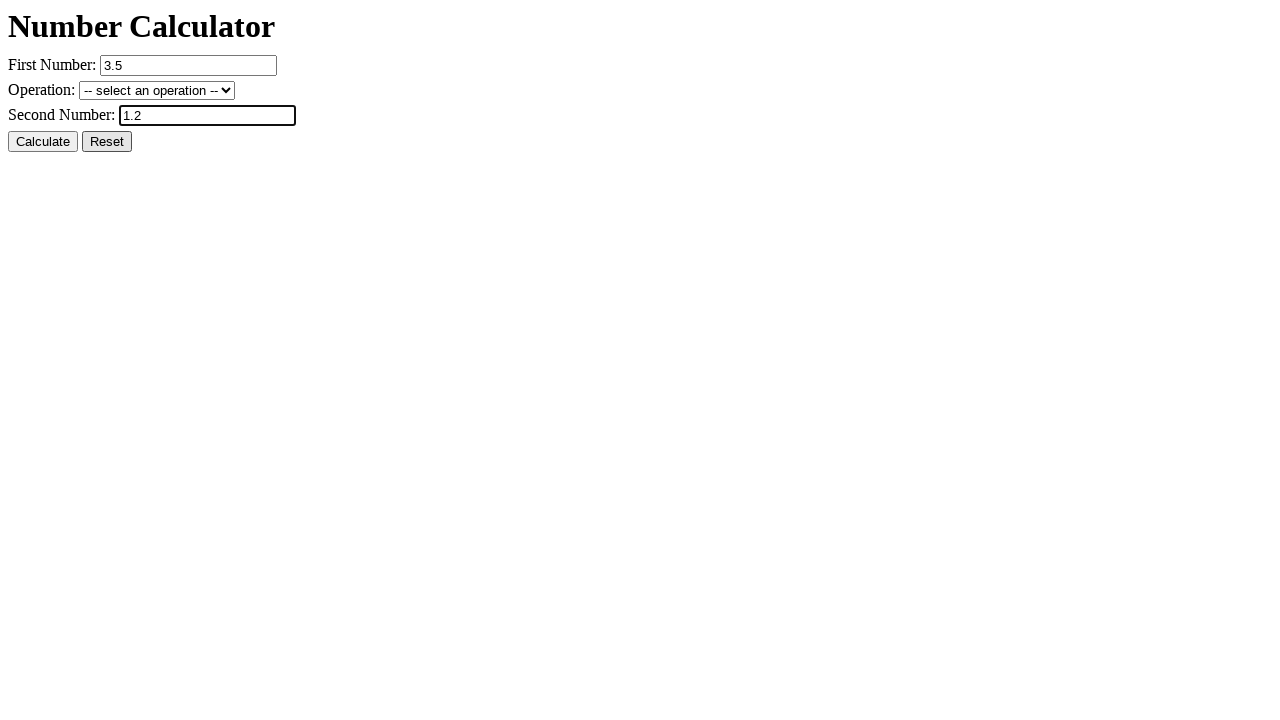

Selected subtract operation from dropdown on #operation
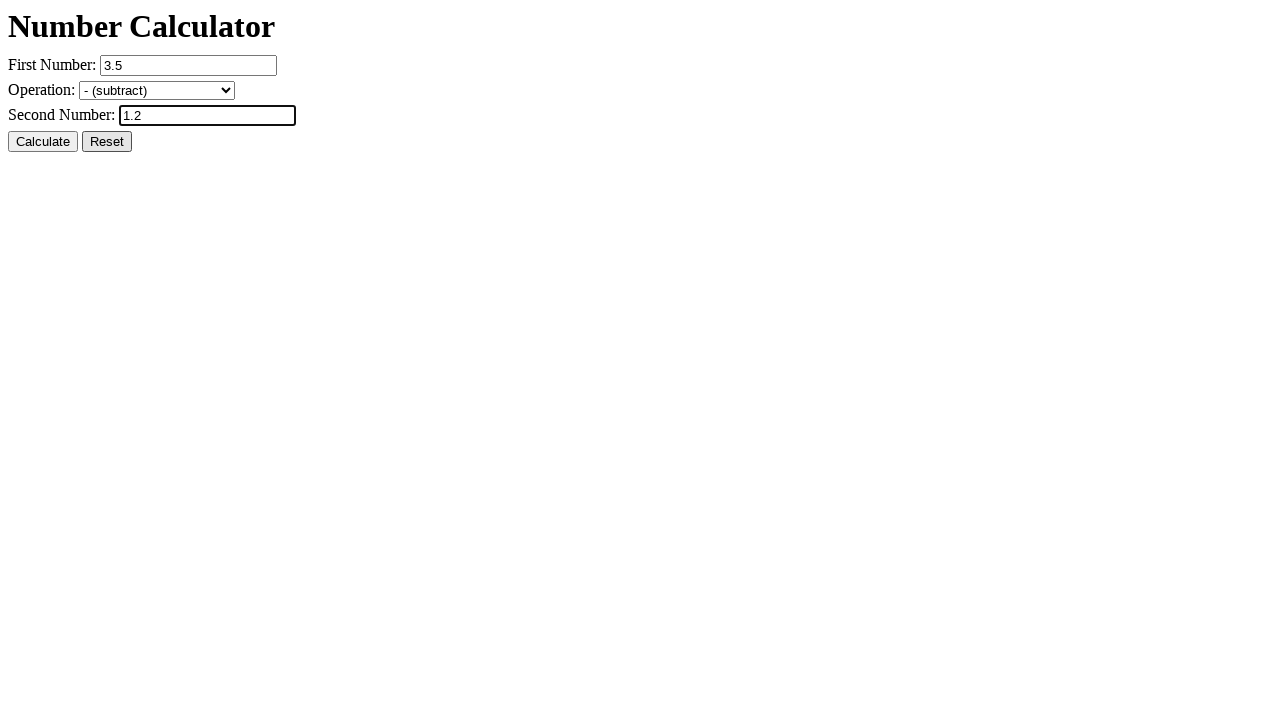

Clicked Calculate button at (43, 142) on #calcButton
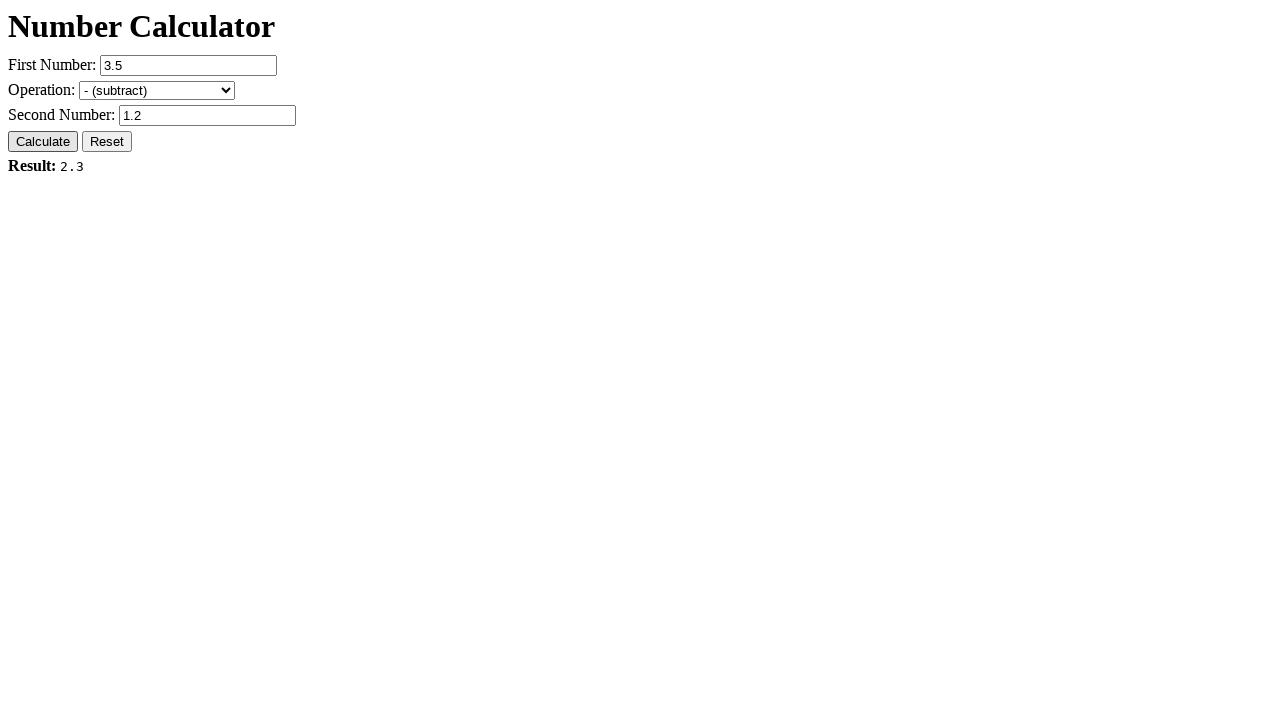

Verified result displays 2.3 (3.5 - 1.2)
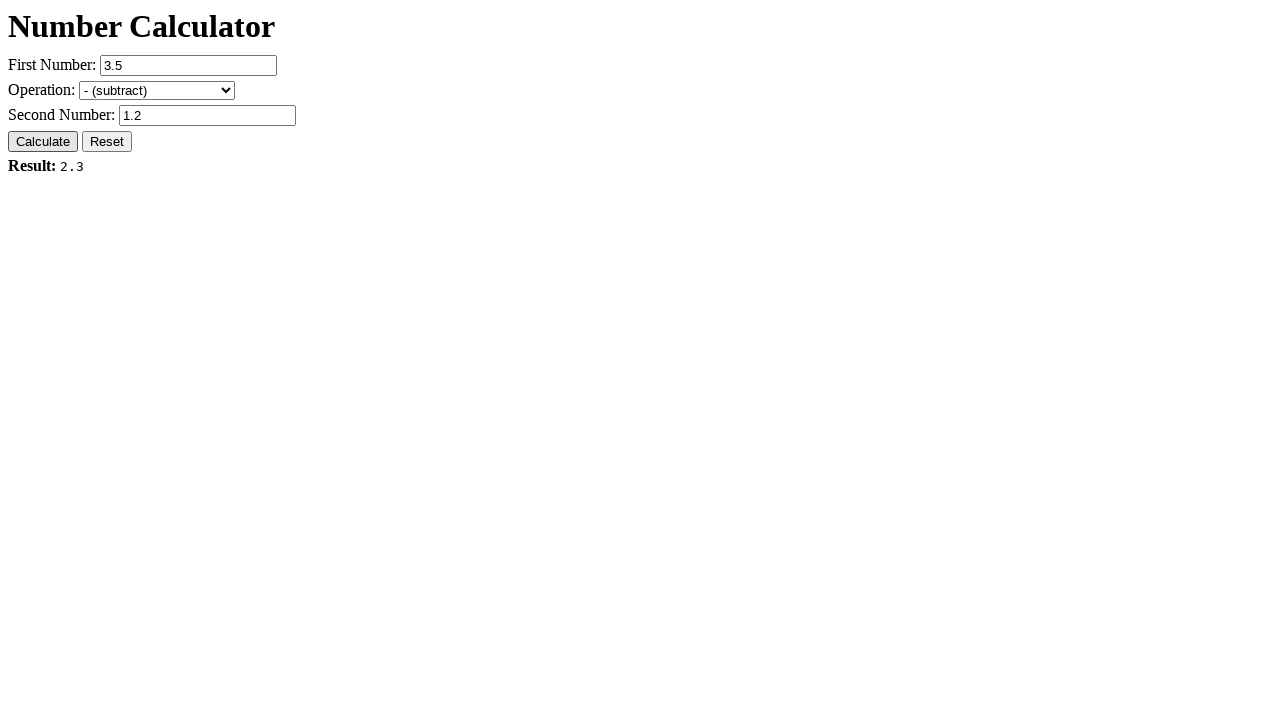

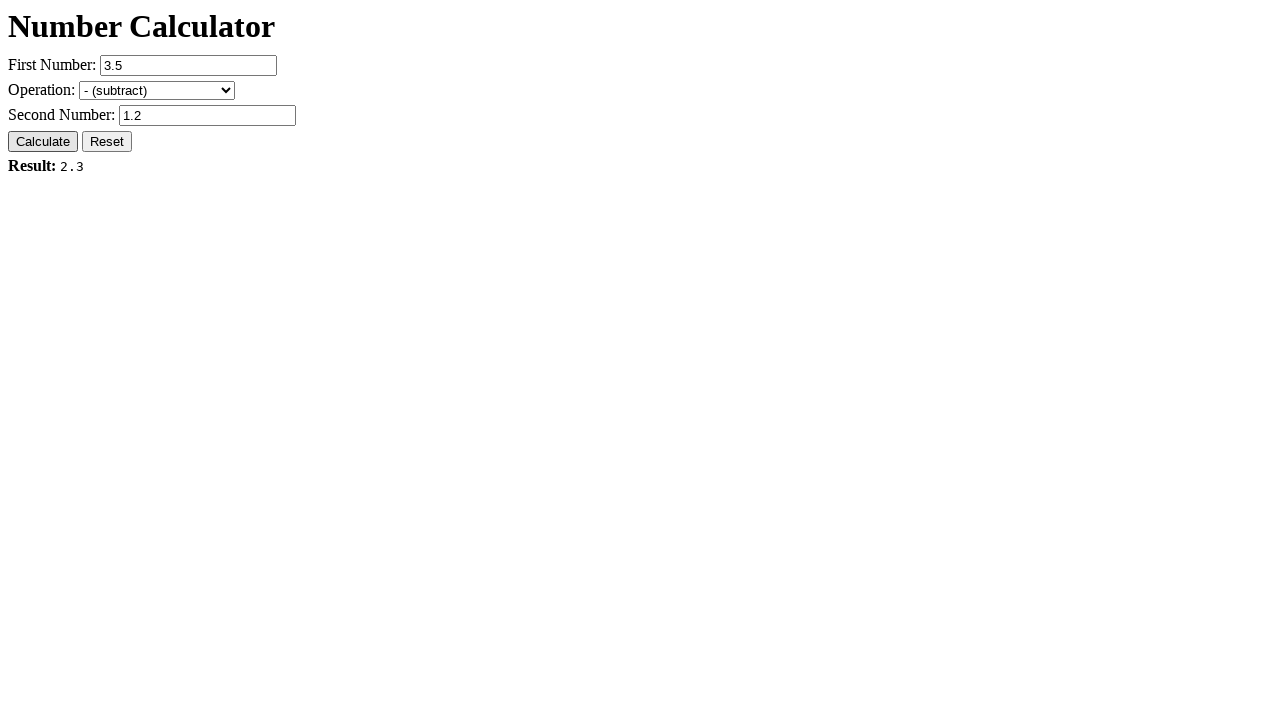